Navigates to AJIO website and interacts with navbar elements by finding all elements with the alignTag class

Starting URL: https://www.ajio.com

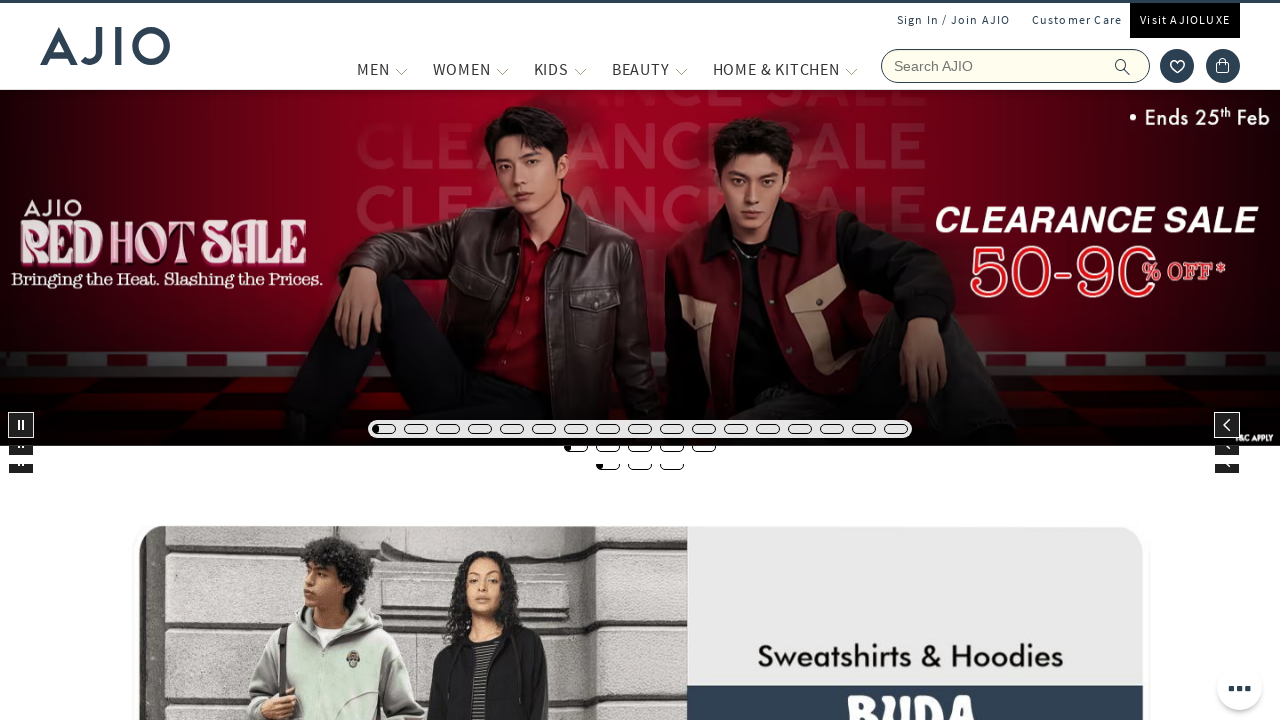

Waited for navbar elements with alignTag class to load
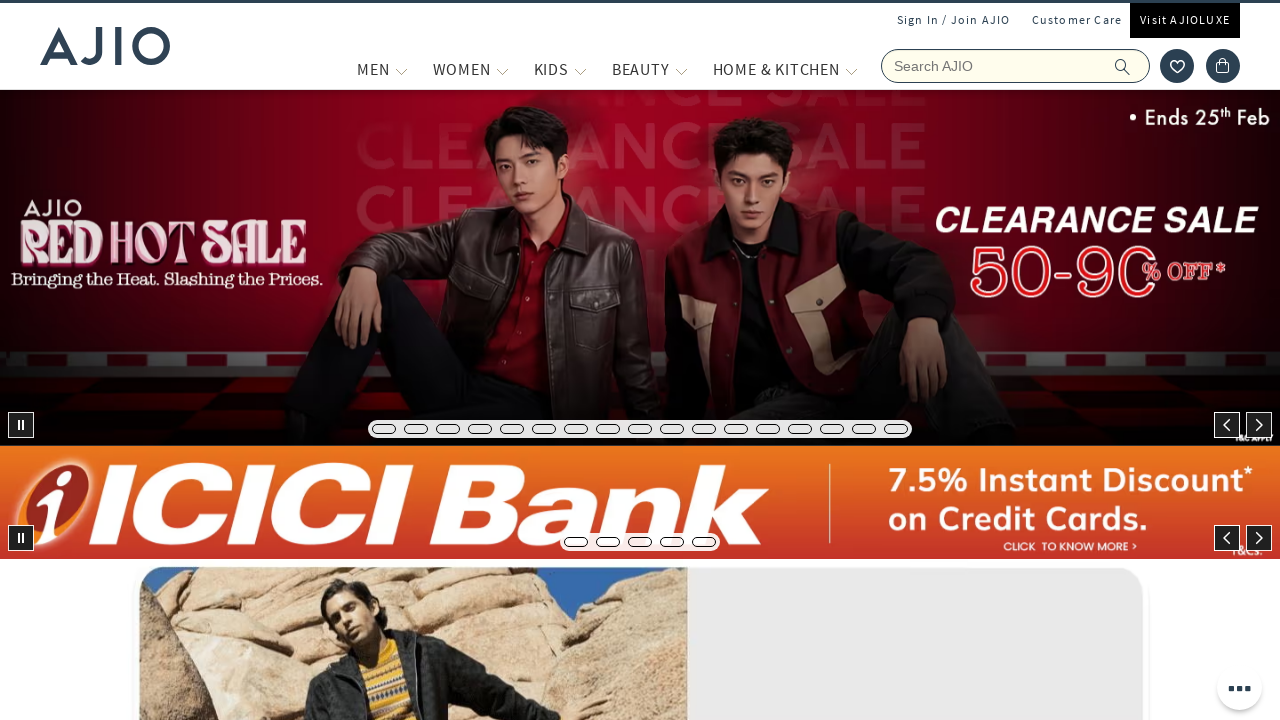

Retrieved all navbar elements with alignTag class
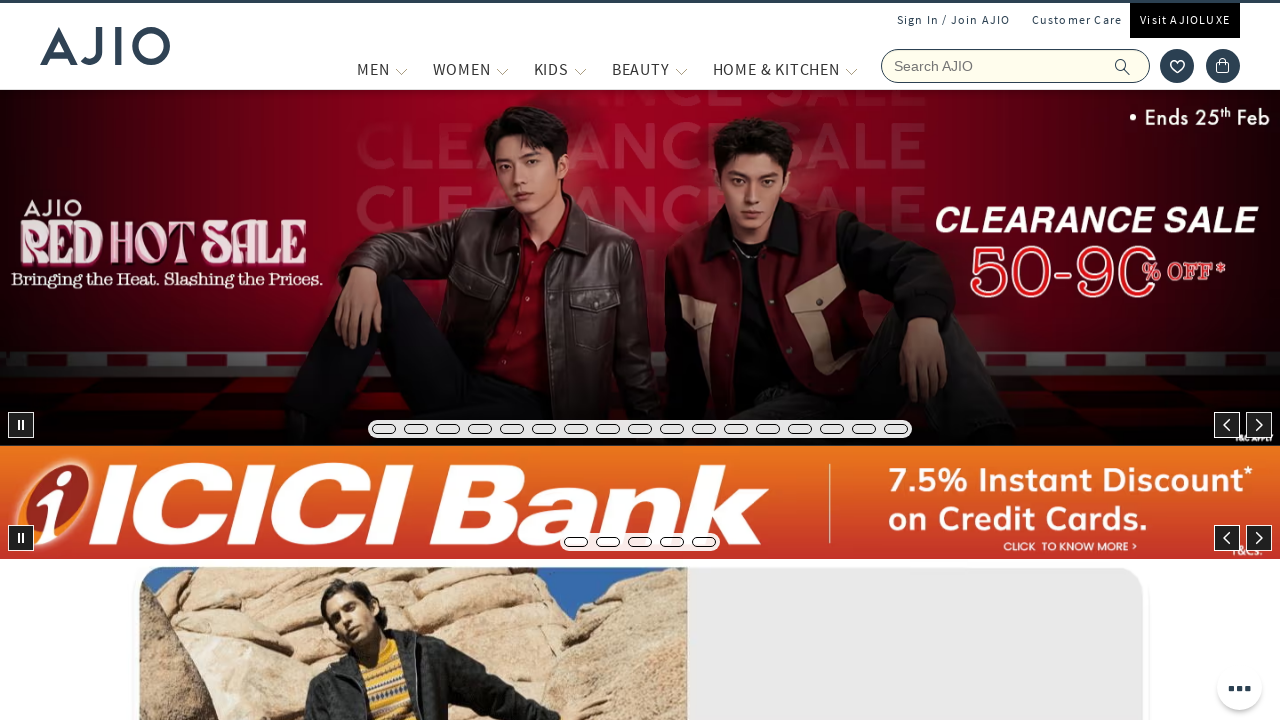

Verified 5 navbar elements are present
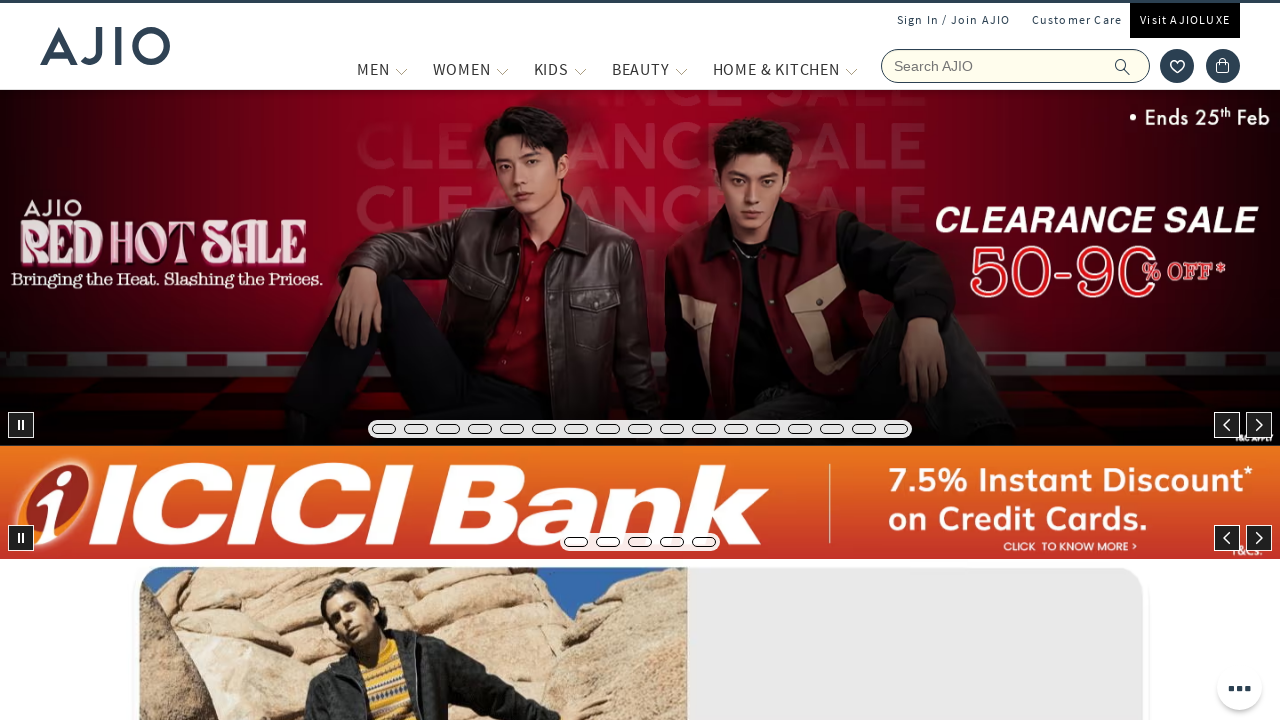

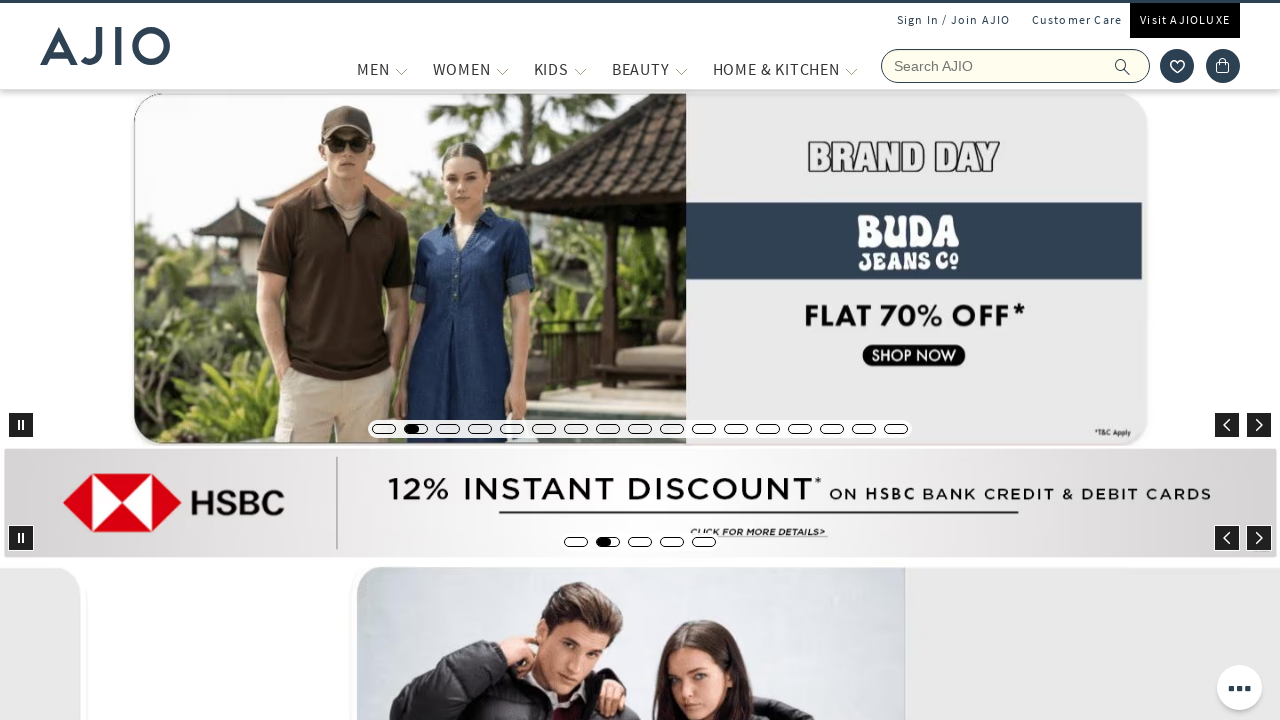